Tests clicking on a specific product image using complex CSS selectors and verifies navigation to product detail page

Starting URL: https://shop.polymer-project.org/list/mens_outerwear

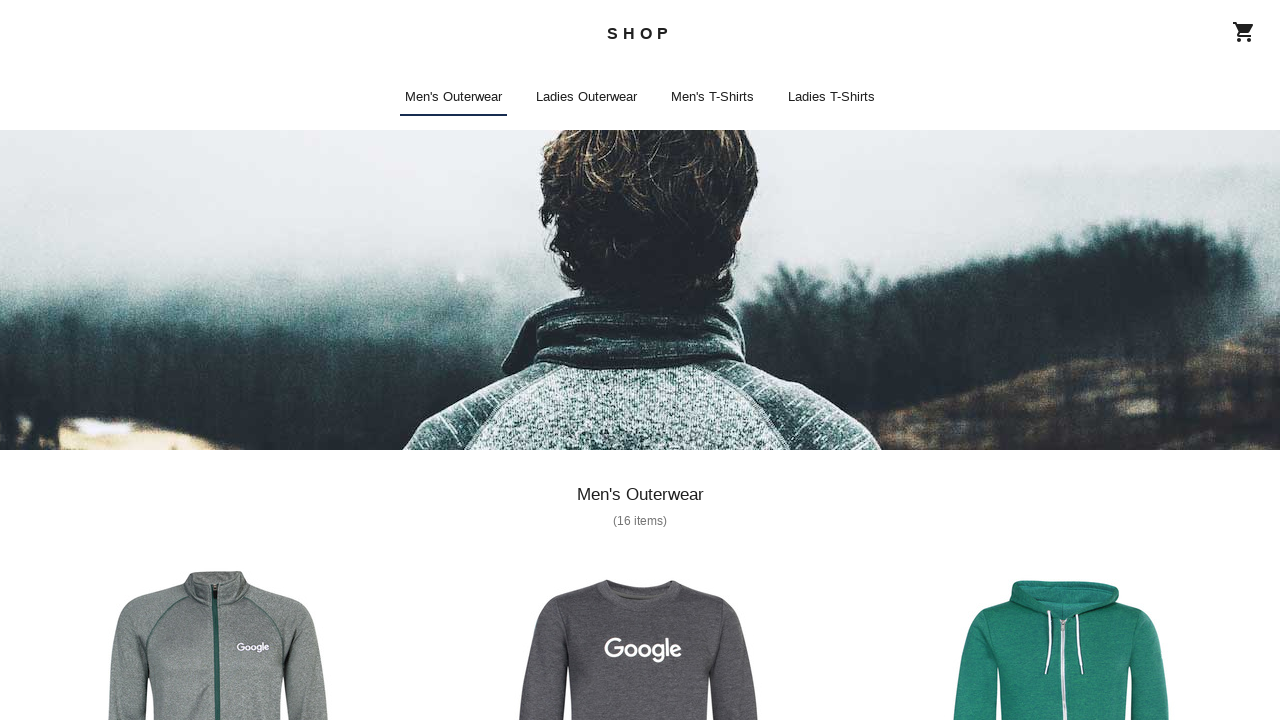

Clicked on Rowan Pullover Hood product image using complex CSS selector at (1062, 360) on shop-app shop-list shop-list-item shop-image [alt='Rowan Pullover Hood']
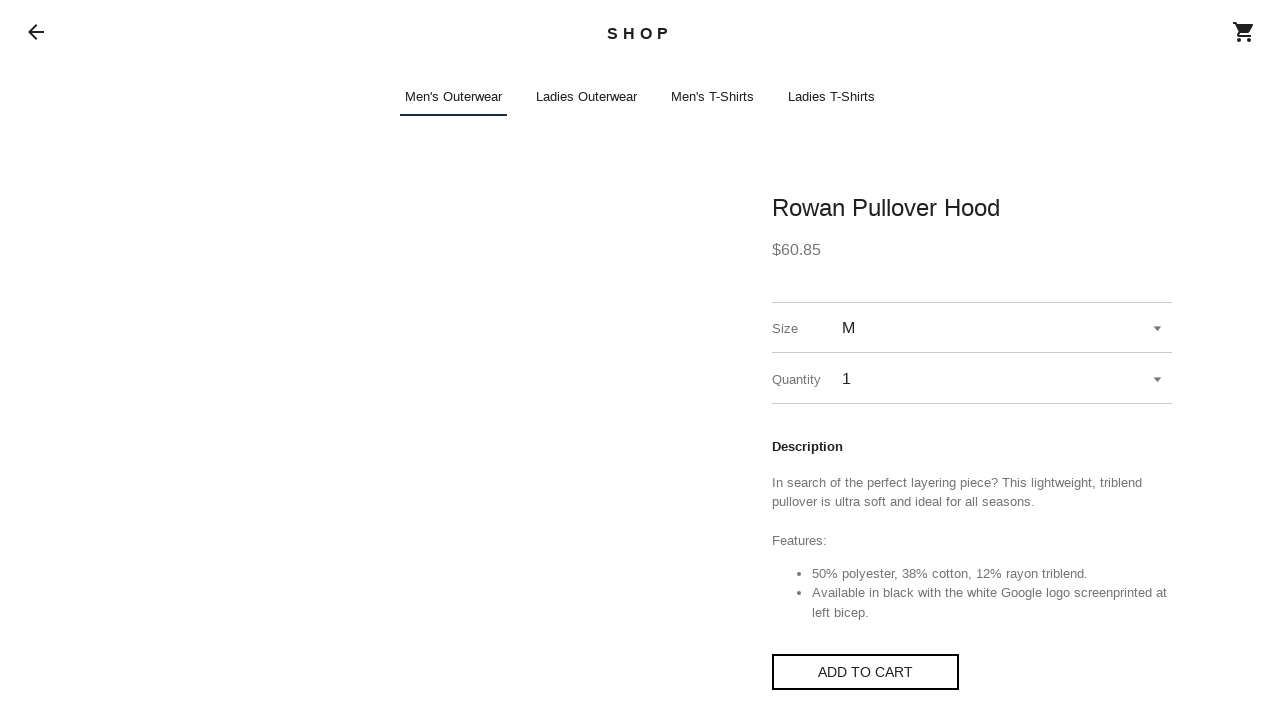

Waited for page navigation to complete
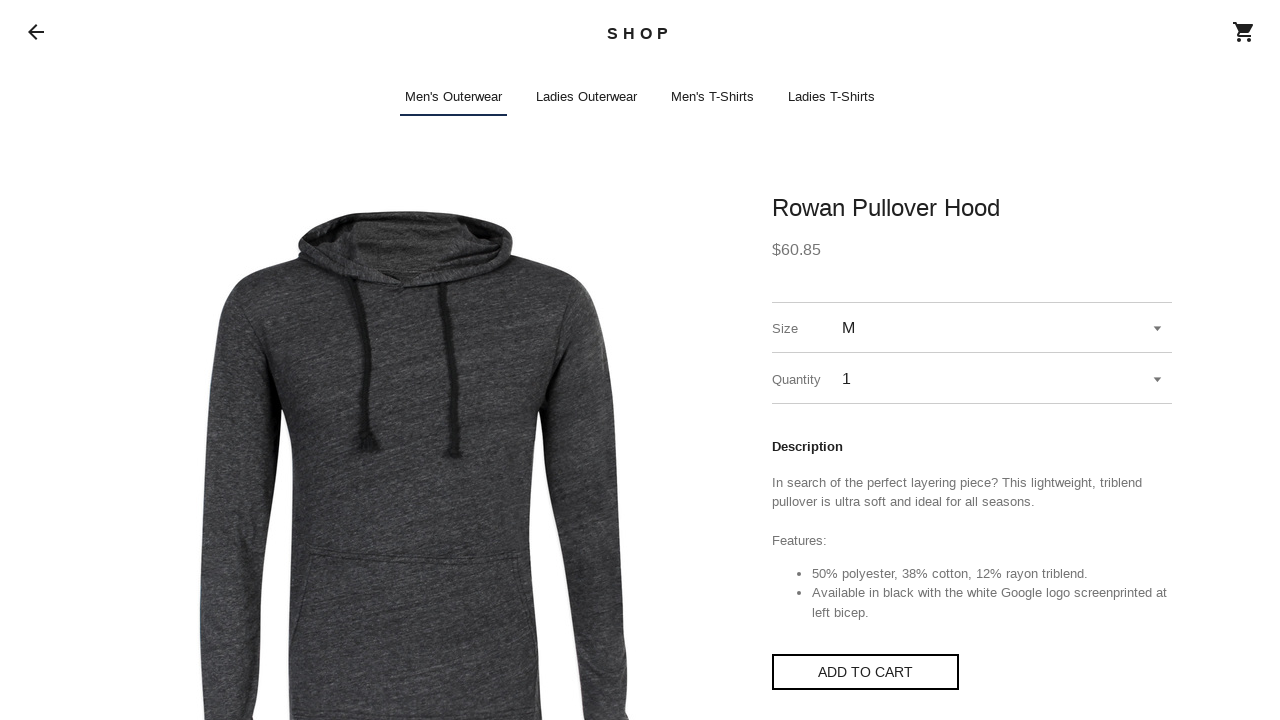

Verified product detail page title is 'Rowan Pullover Hood - SHOP'
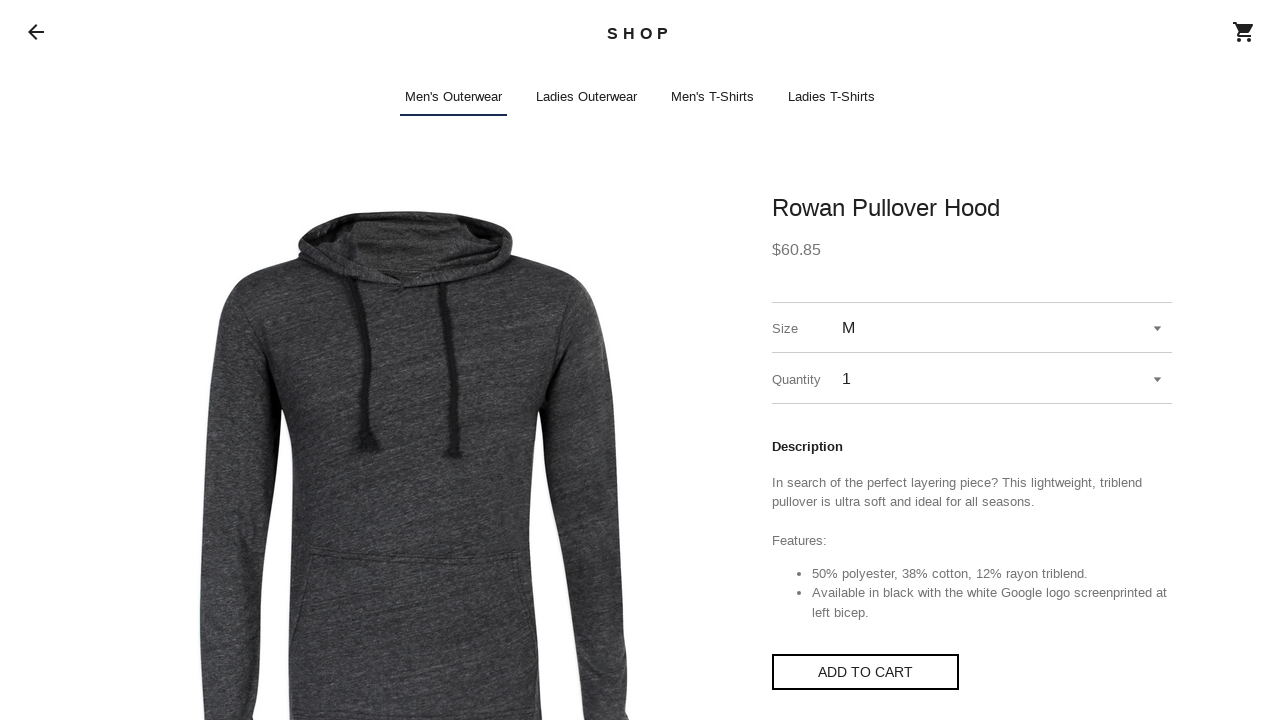

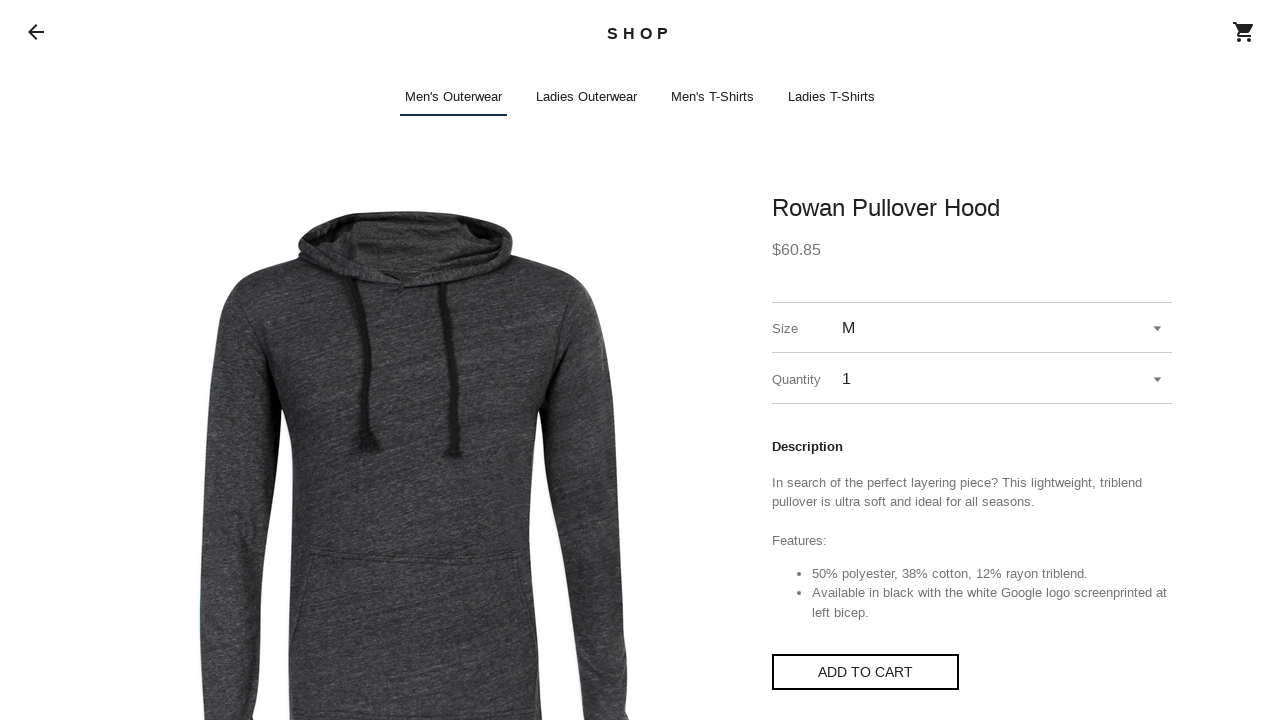